Tests JavaScript alert functionality by clicking alert button and accepting the alert

Starting URL: https://the-internet.herokuapp.com/

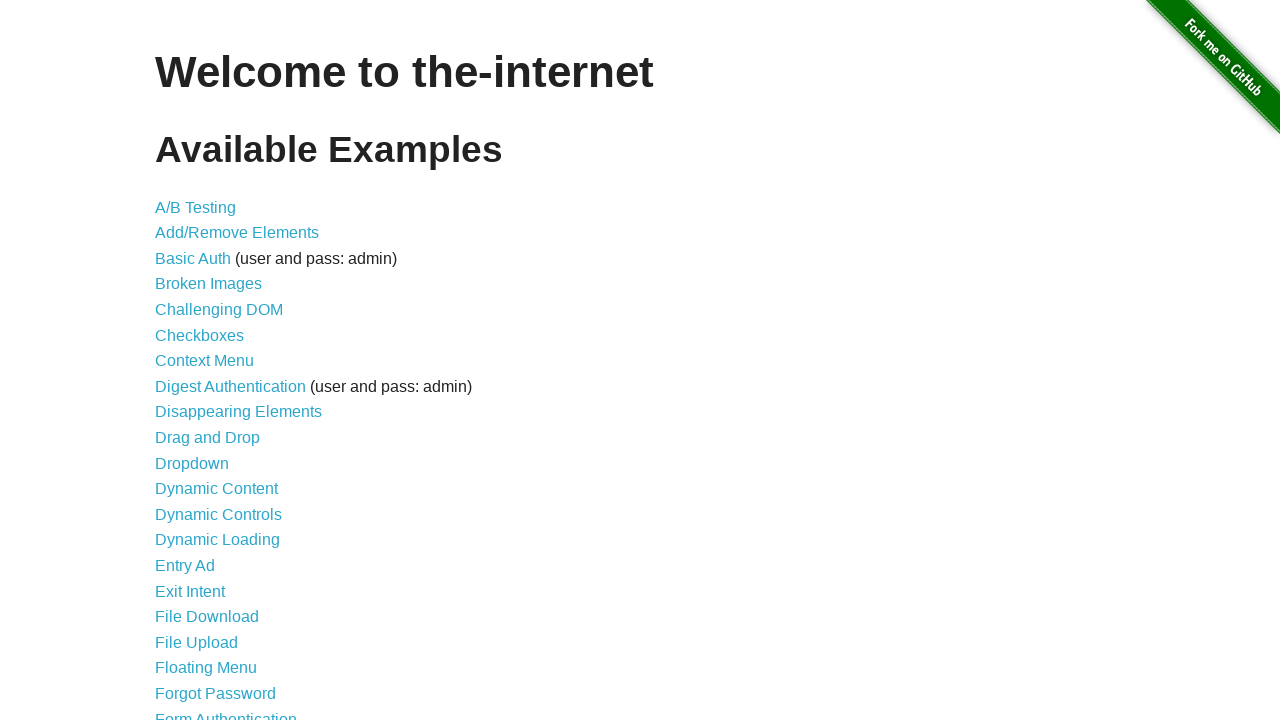

Clicked on JavaScript Alerts link at (214, 361) on text='JavaScript Alerts'
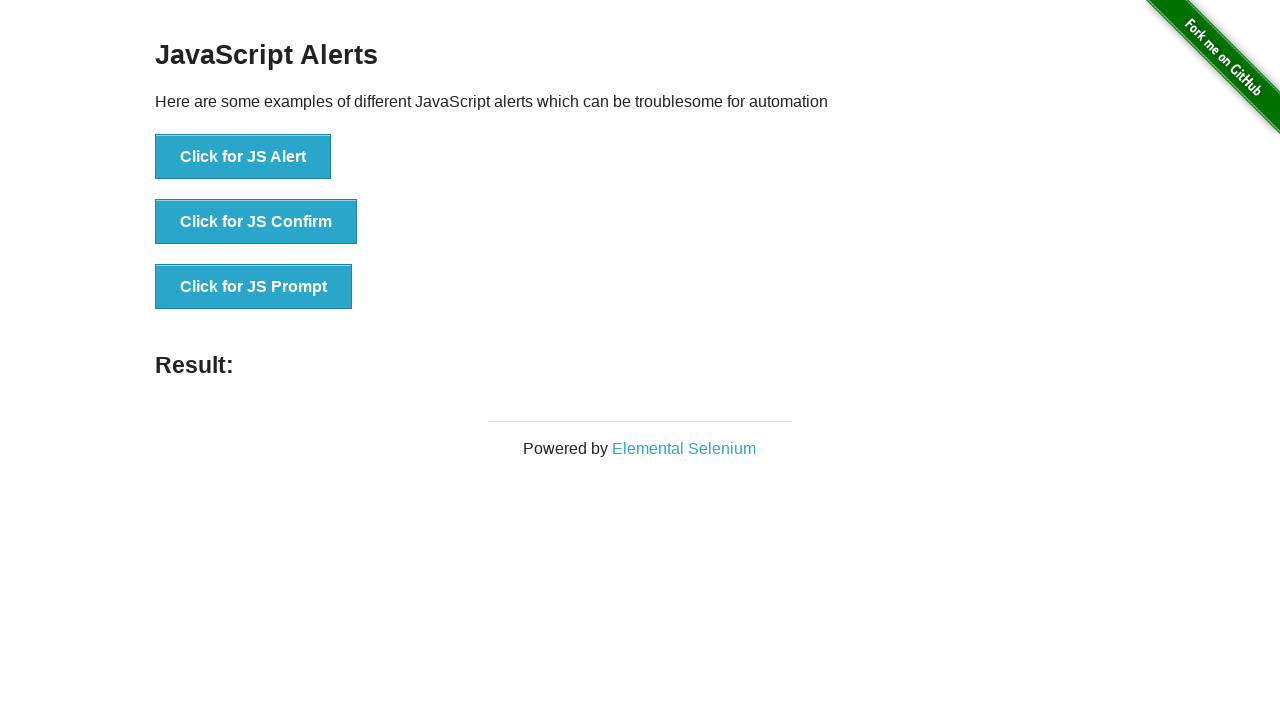

Clicked on JS Alert button at (243, 157) on text='Click for JS Alert'
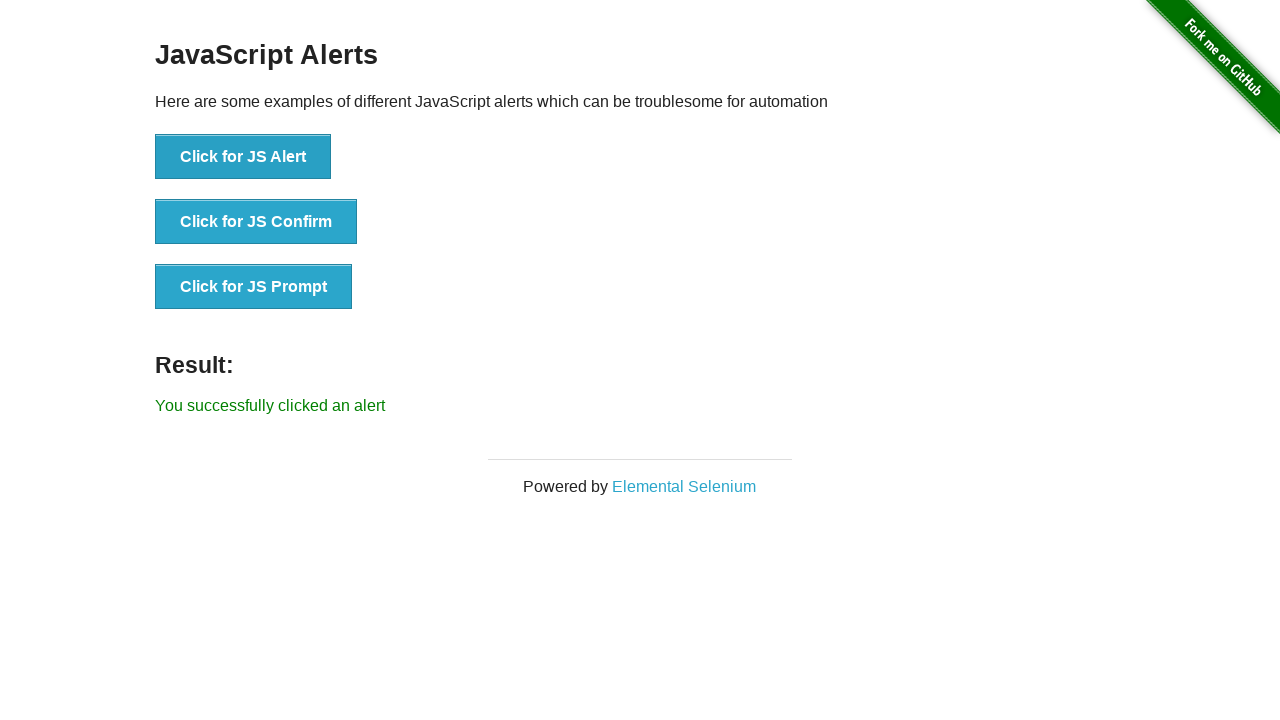

Alert dialog accepted
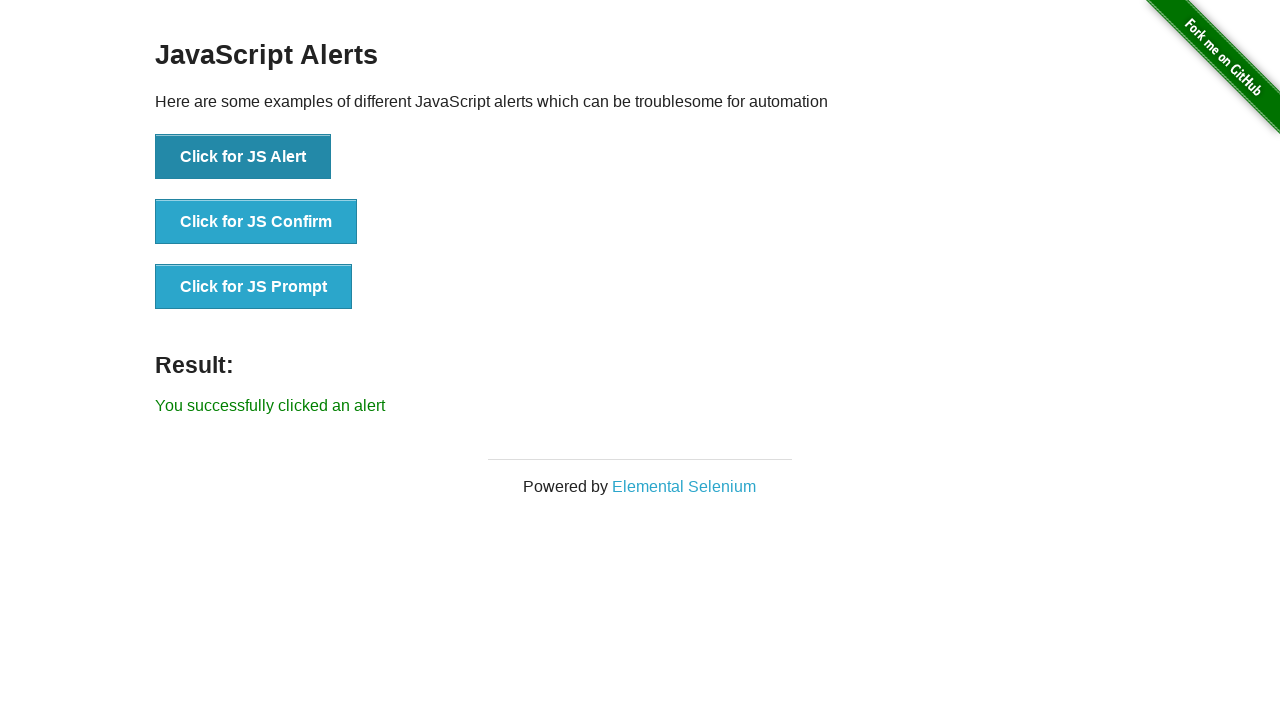

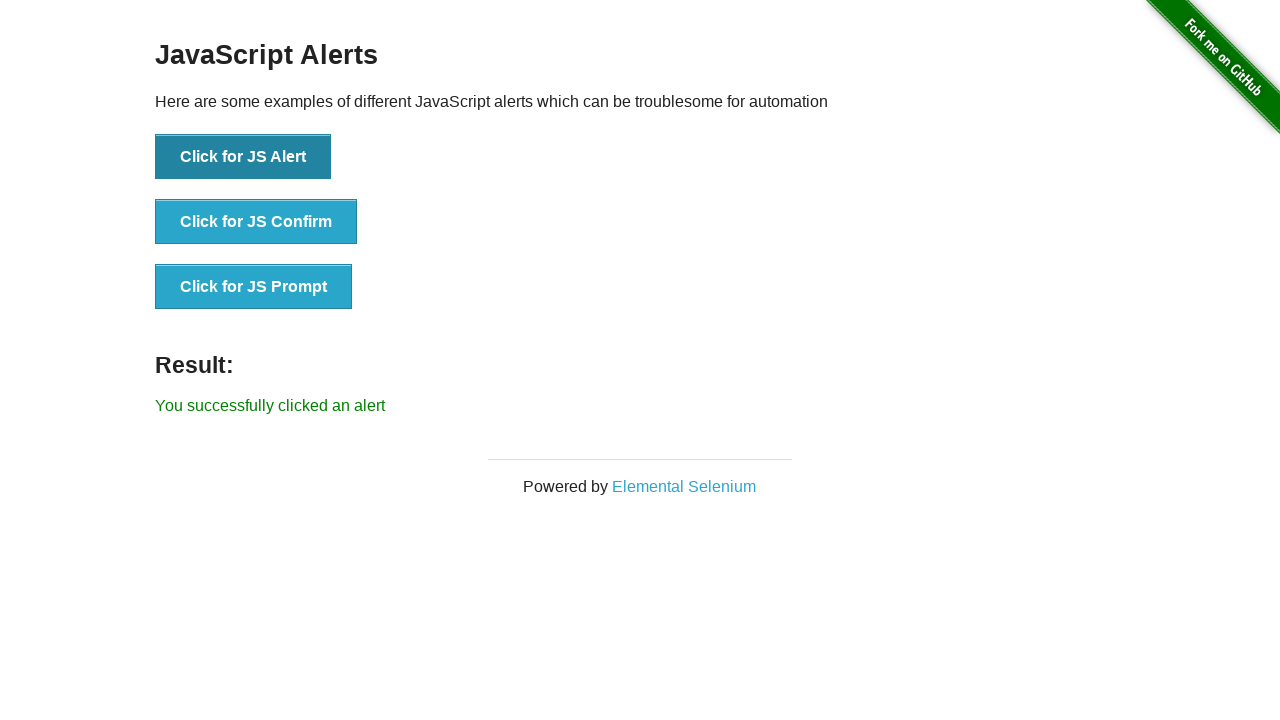